Navigates to Microsoft homepage and verifies the page loads

Starting URL: https://www.microsoft.com/

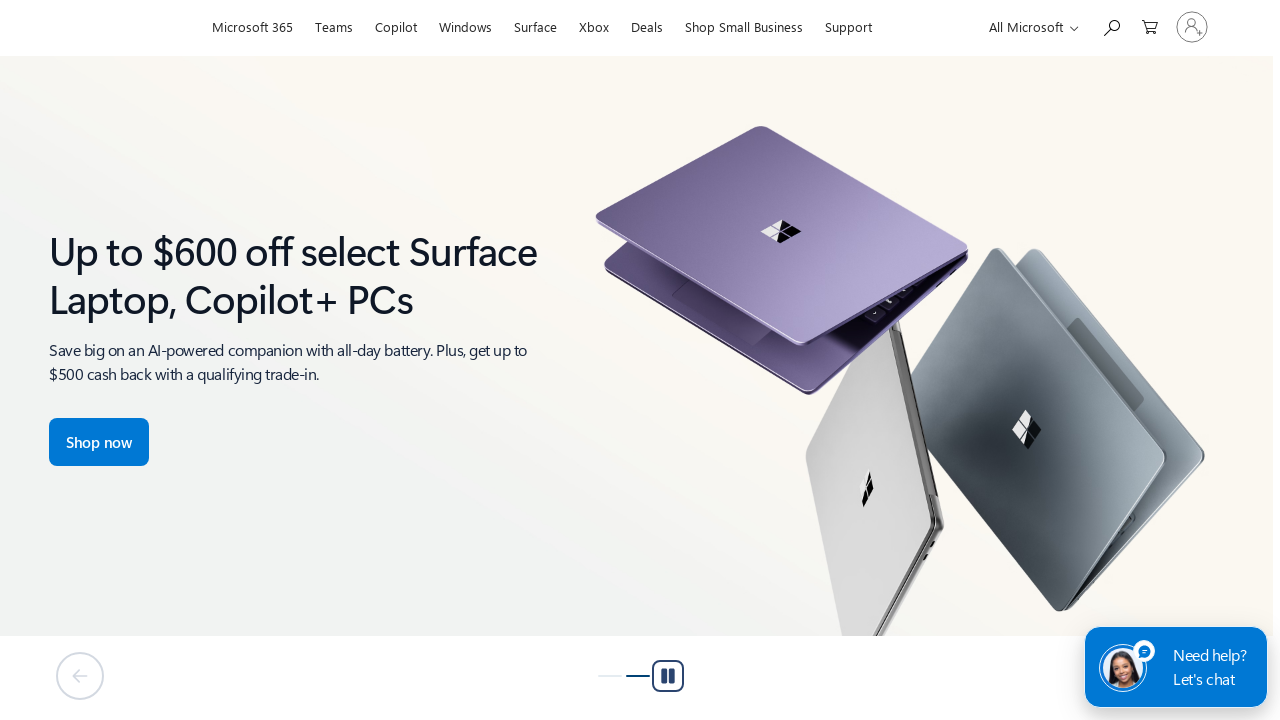

Waited for page to reach networkidle load state
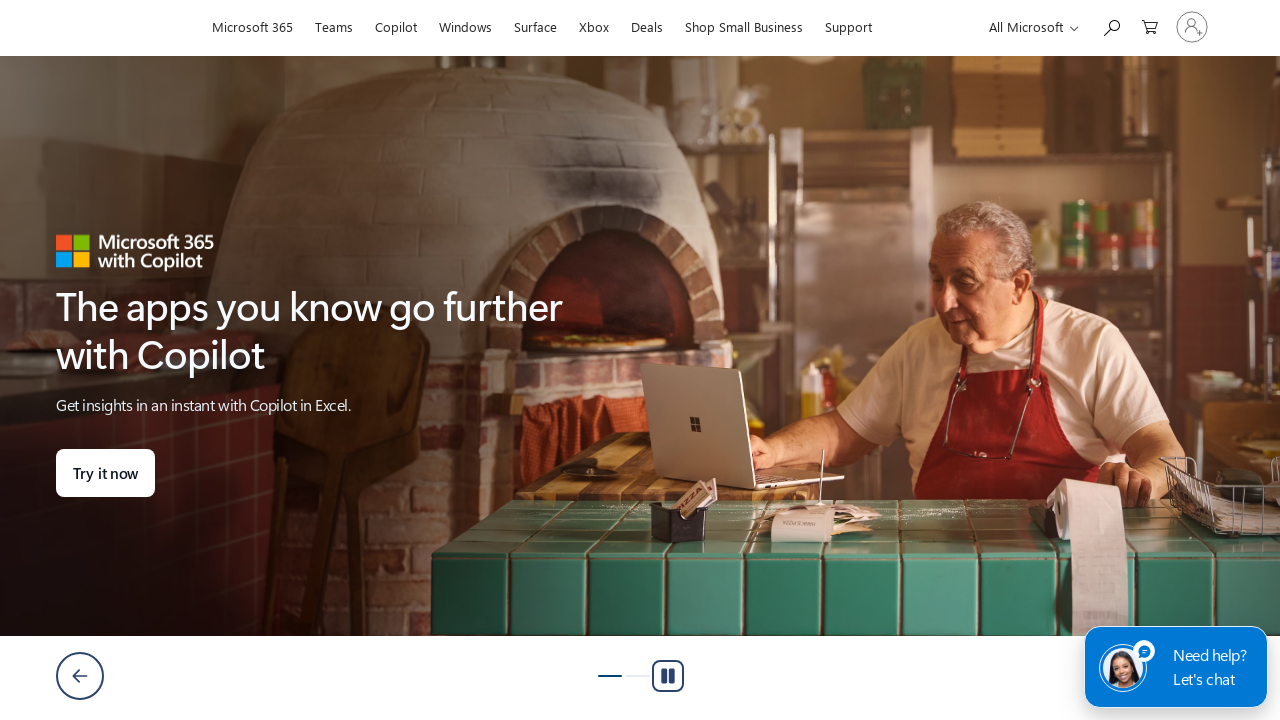

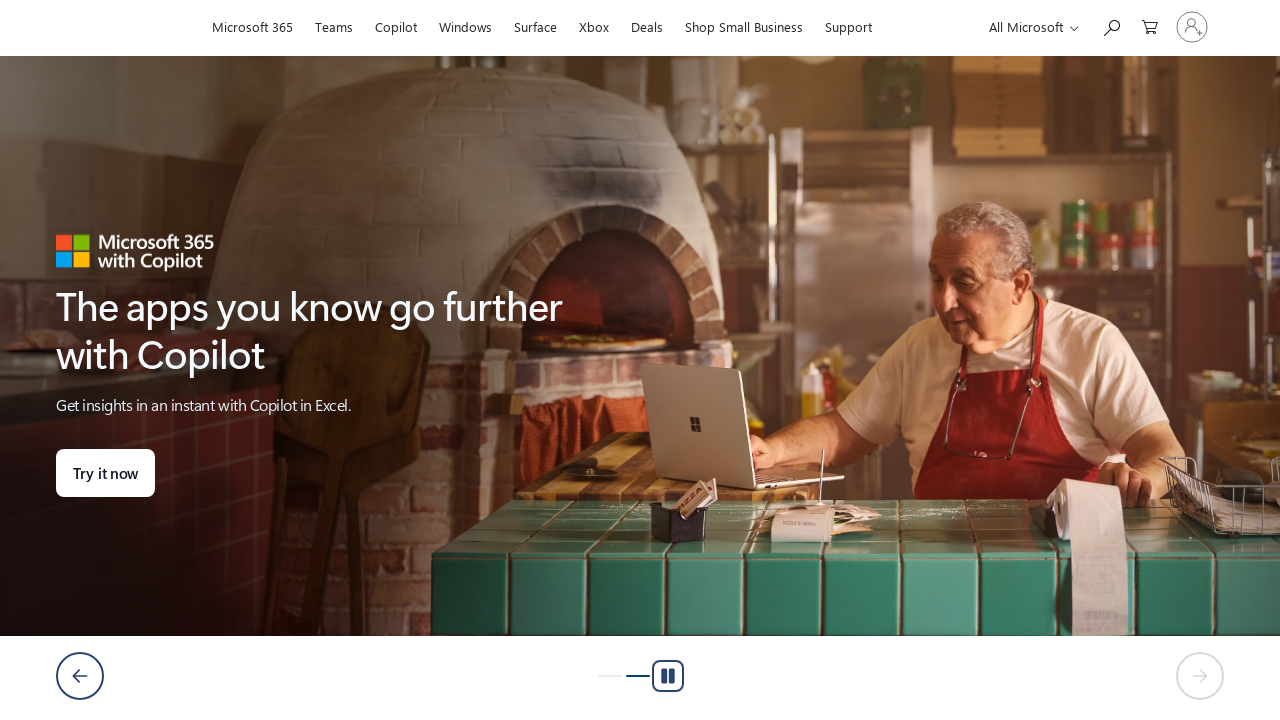